Tests JavaScript confirm dialog by clicking a button that triggers a confirm and dismissing it

Starting URL: https://the-internet.herokuapp.com/javascript_alerts

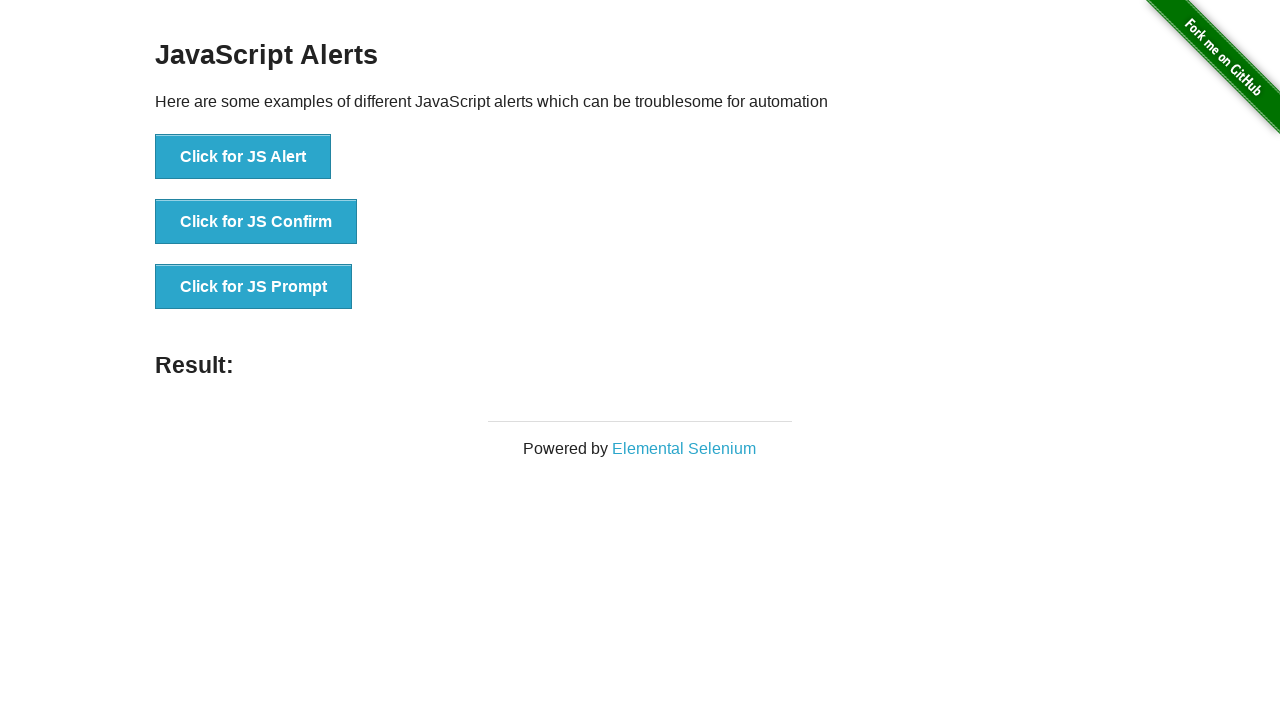

Set up dialog handler to dismiss confirm dialogs
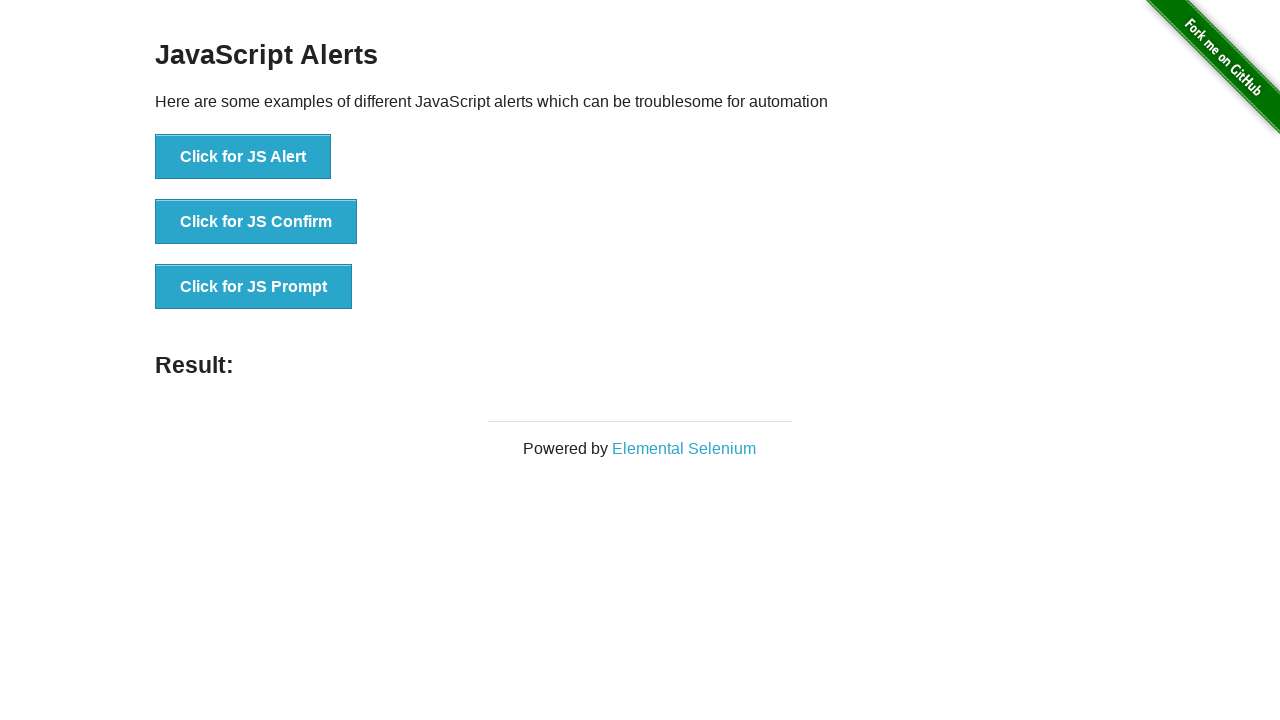

Clicked 'Click for JS Confirm' button to trigger JavaScript confirm dialog at (256, 222) on button >> text=Click for JS Confirm
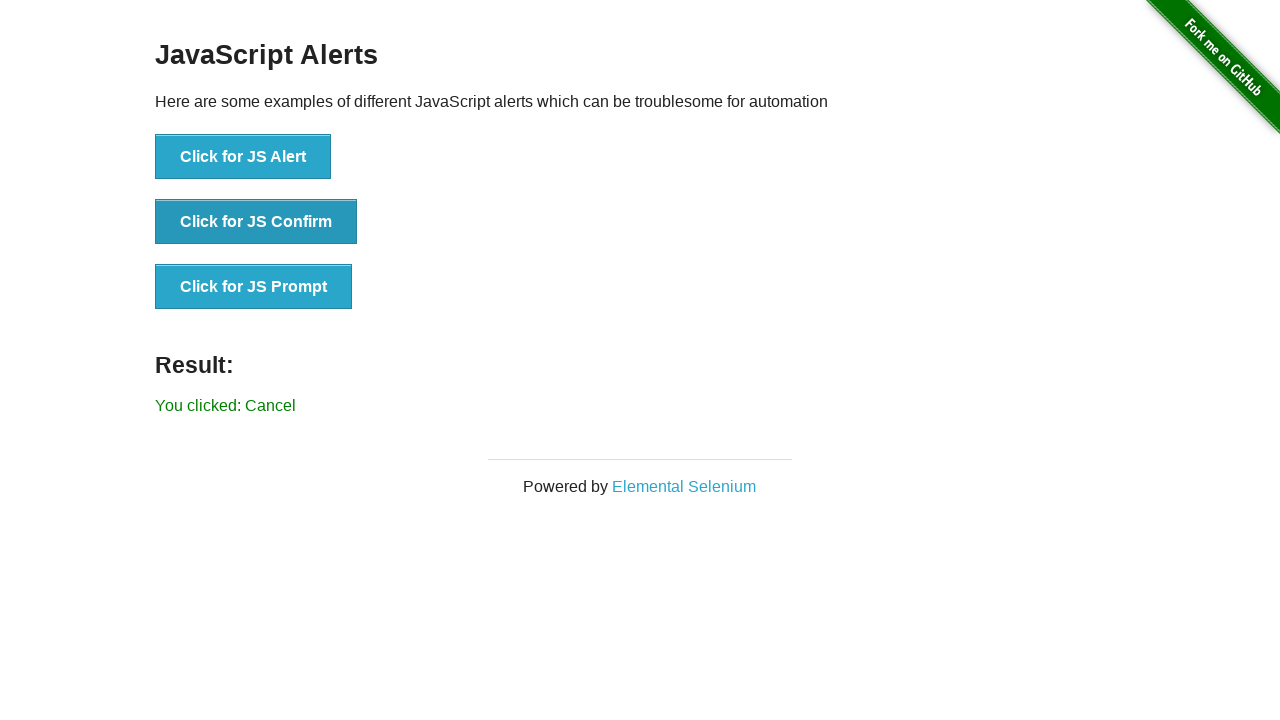

Confirm dialog was dismissed and result element appeared
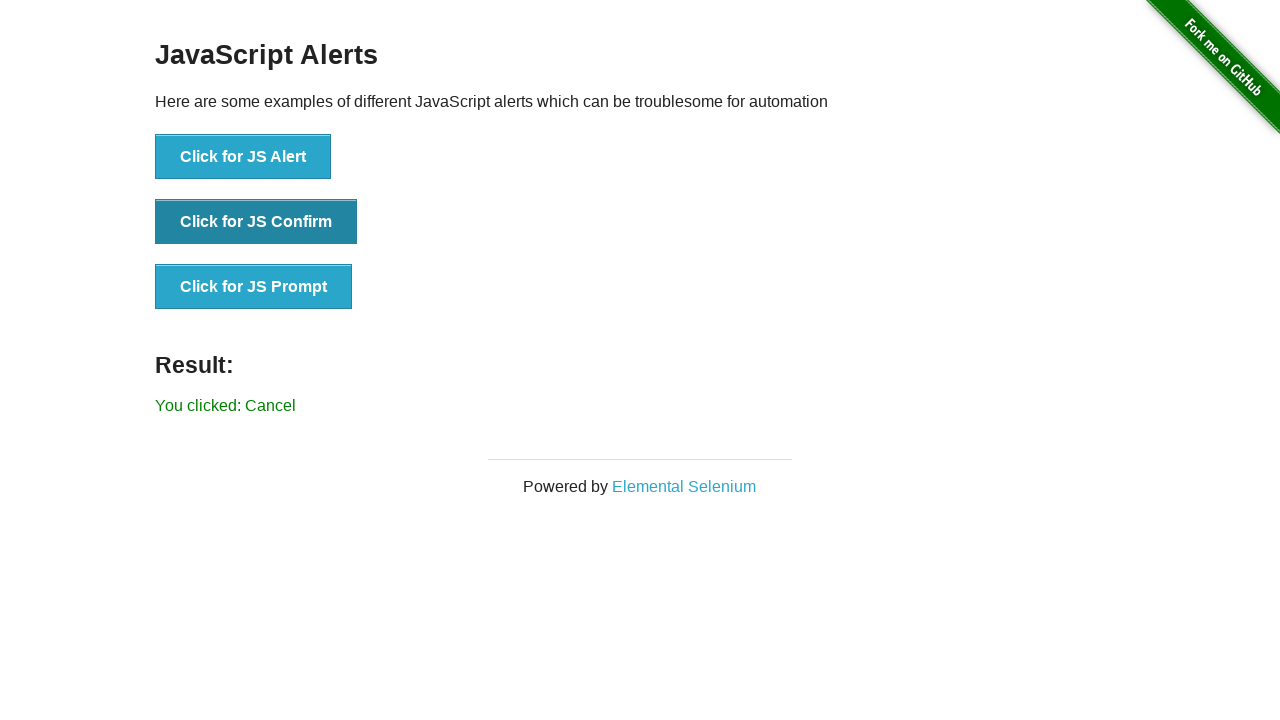

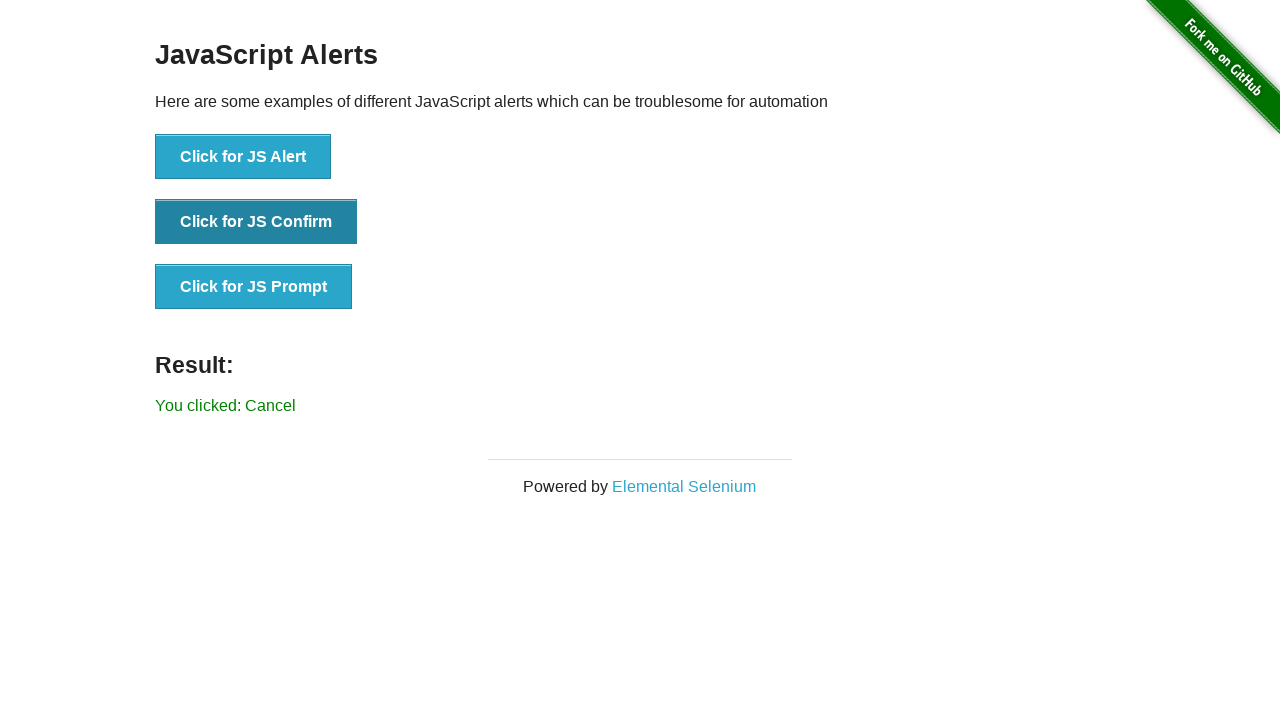